Tests clicking the "Completed" filter button to show only completed todos

Starting URL: https://todomvc.com/examples/typescript-angular/#/

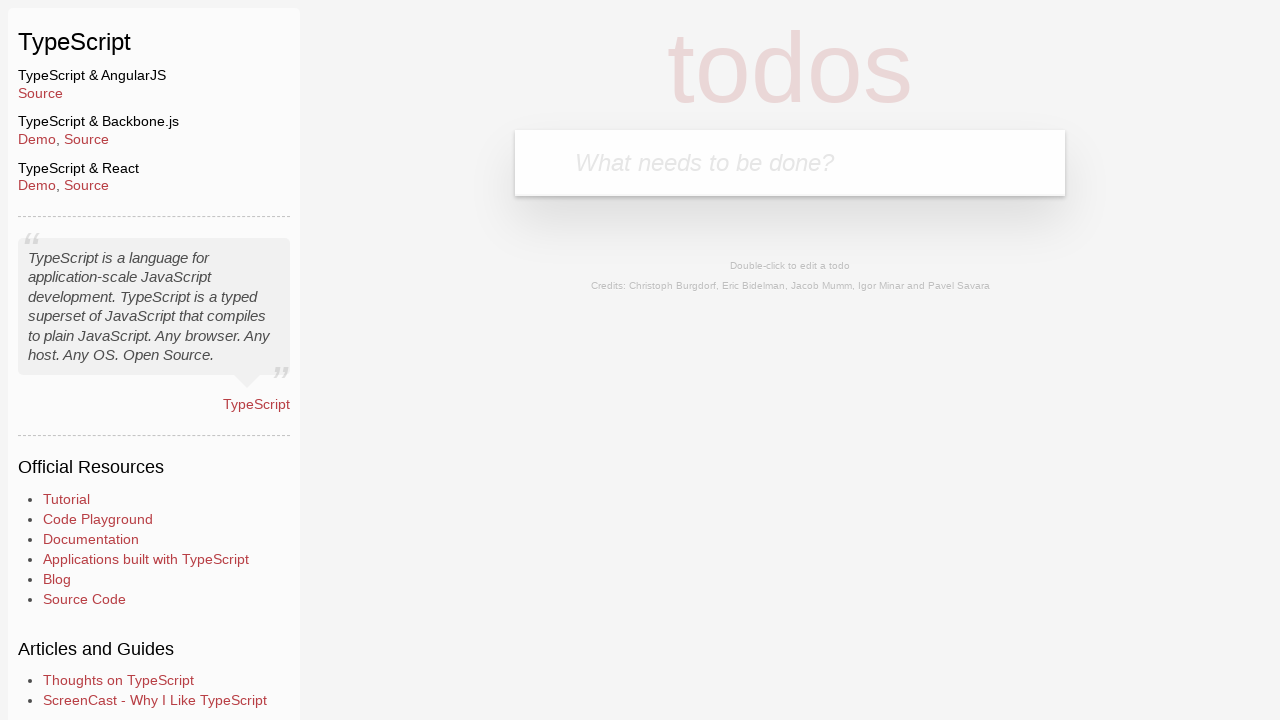

Filled new todo input with 'Example1' on .new-todo
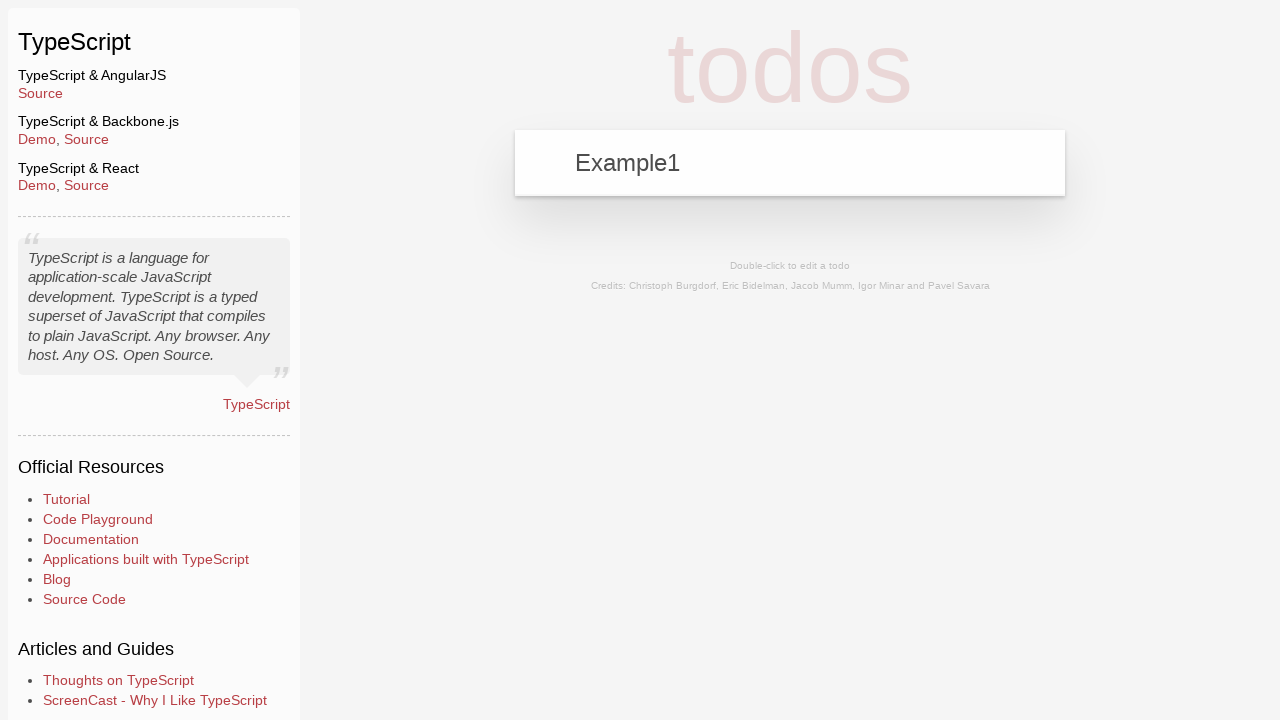

Pressed Enter to add first todo on .new-todo
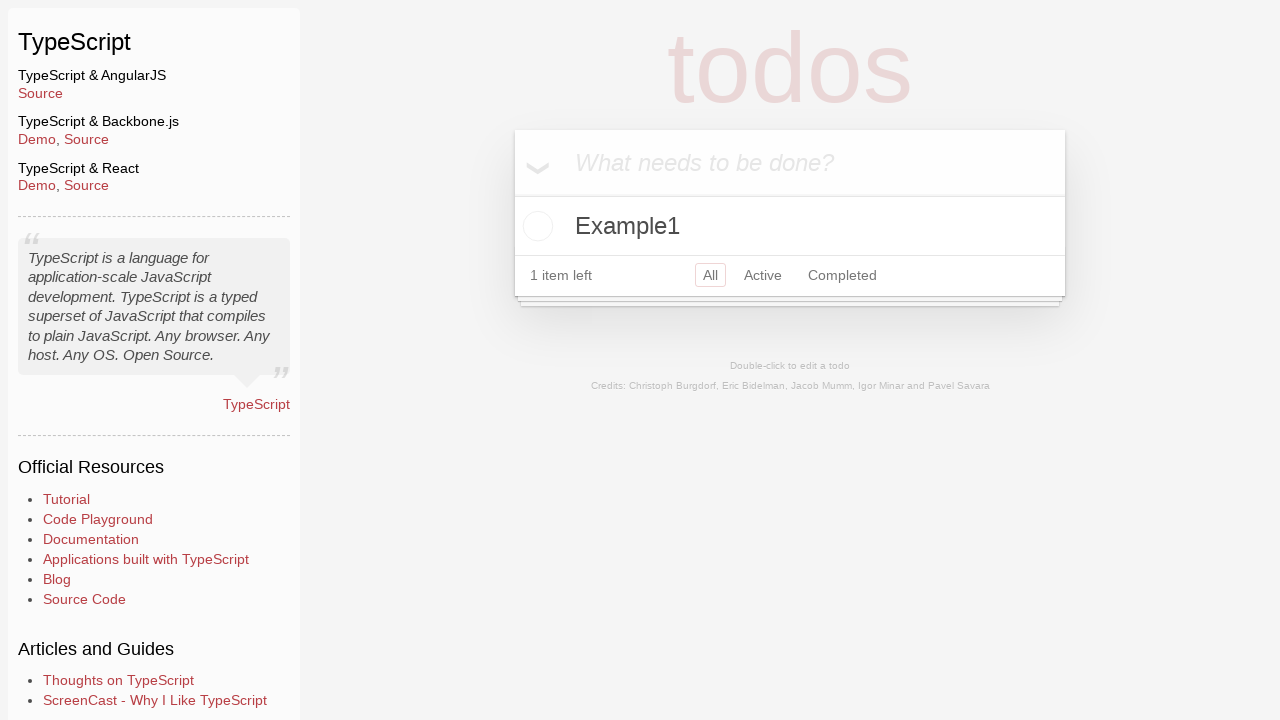

Filled new todo input with 'Example2' on .new-todo
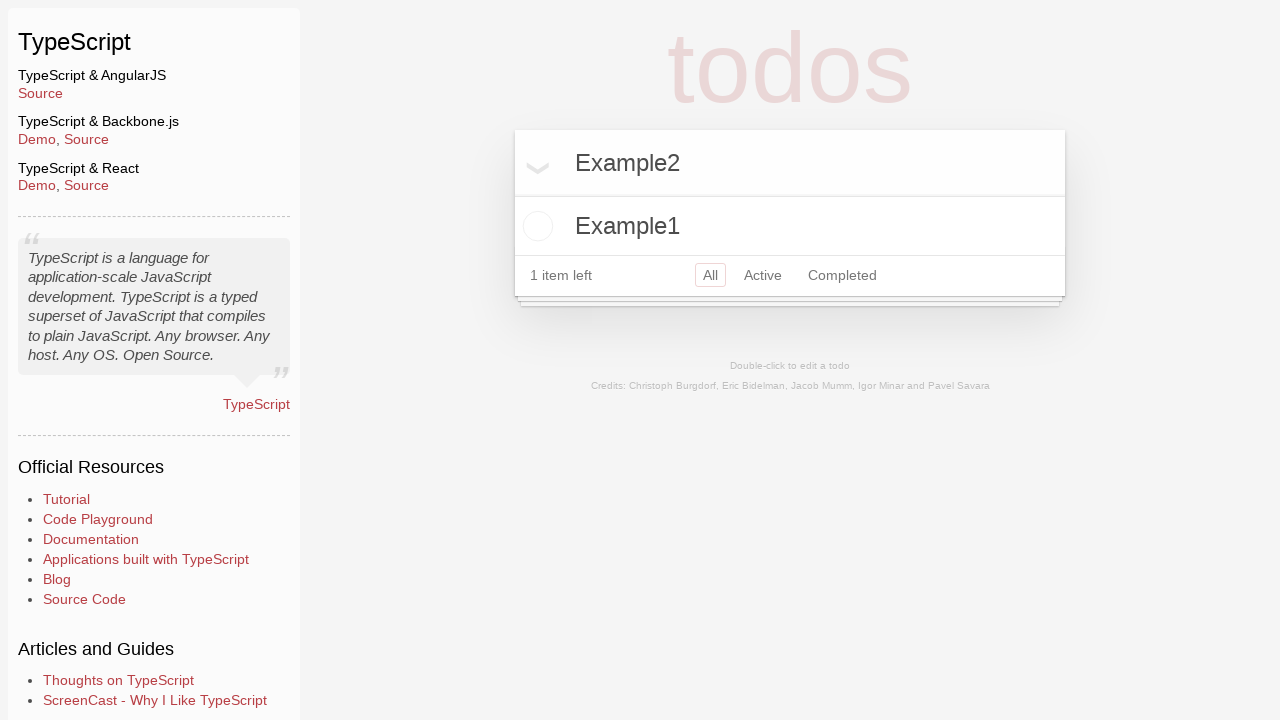

Pressed Enter to add second todo on .new-todo
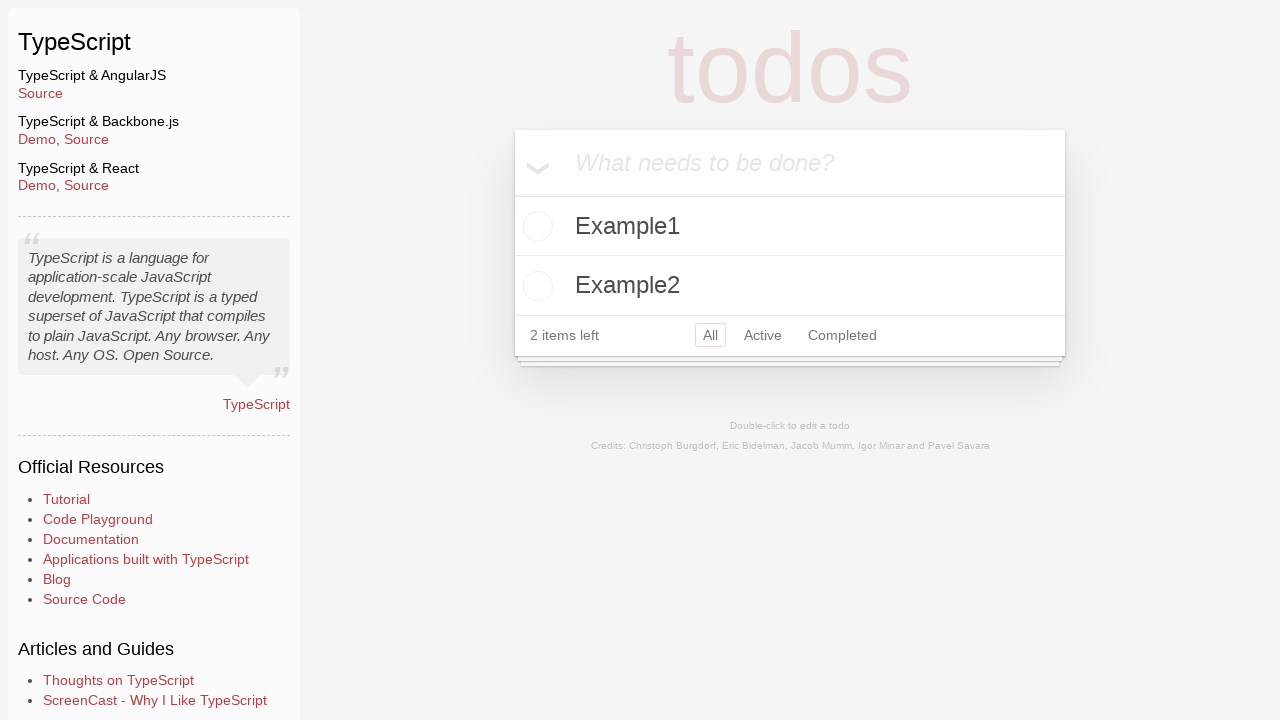

Clicked toggle button to mark 'Example2' as completed at (535, 286) on li:has-text('Example2') .toggle
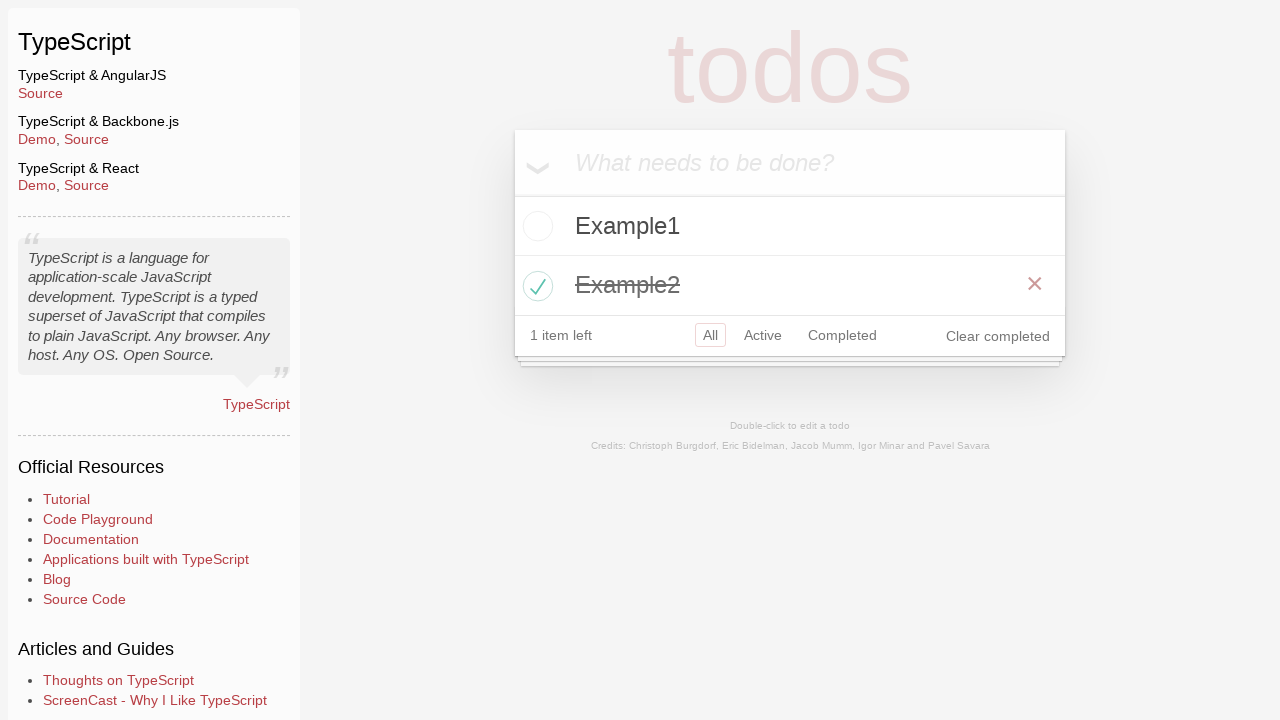

Clicked Completed filter button to show only completed todos at (842, 335) on a[href='#/completed']
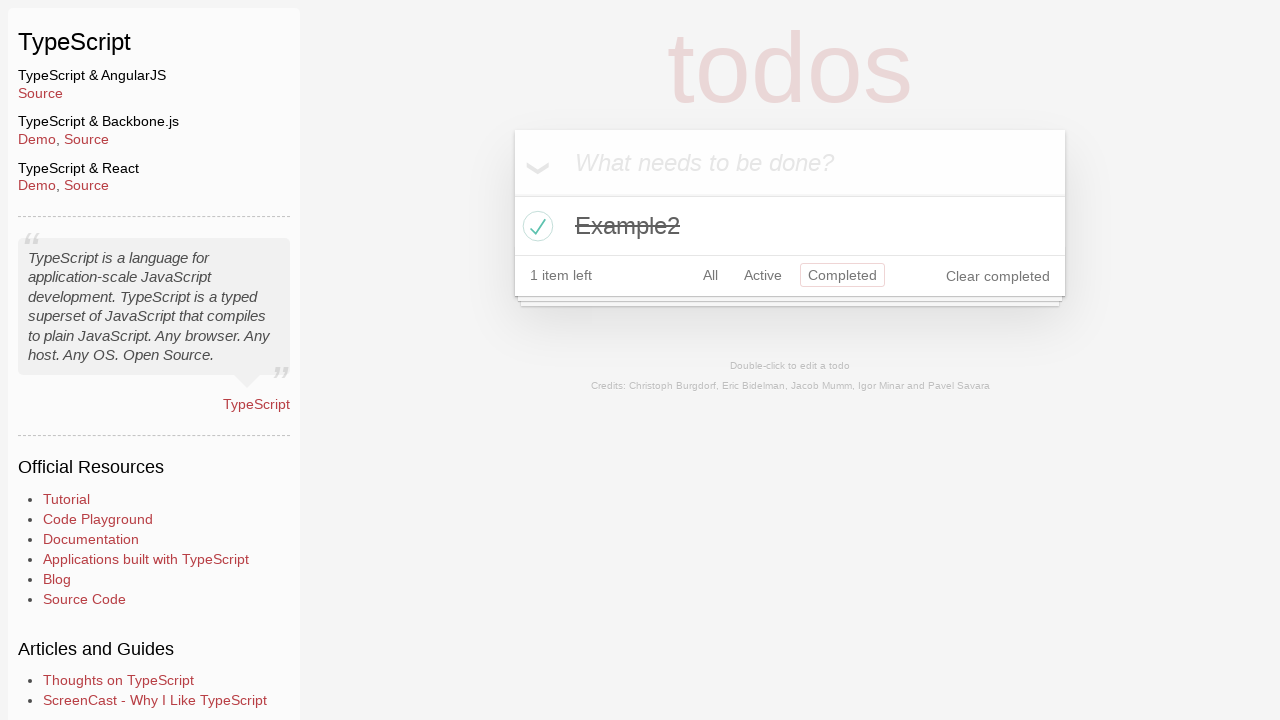

Completed filter applied and todo list rendered
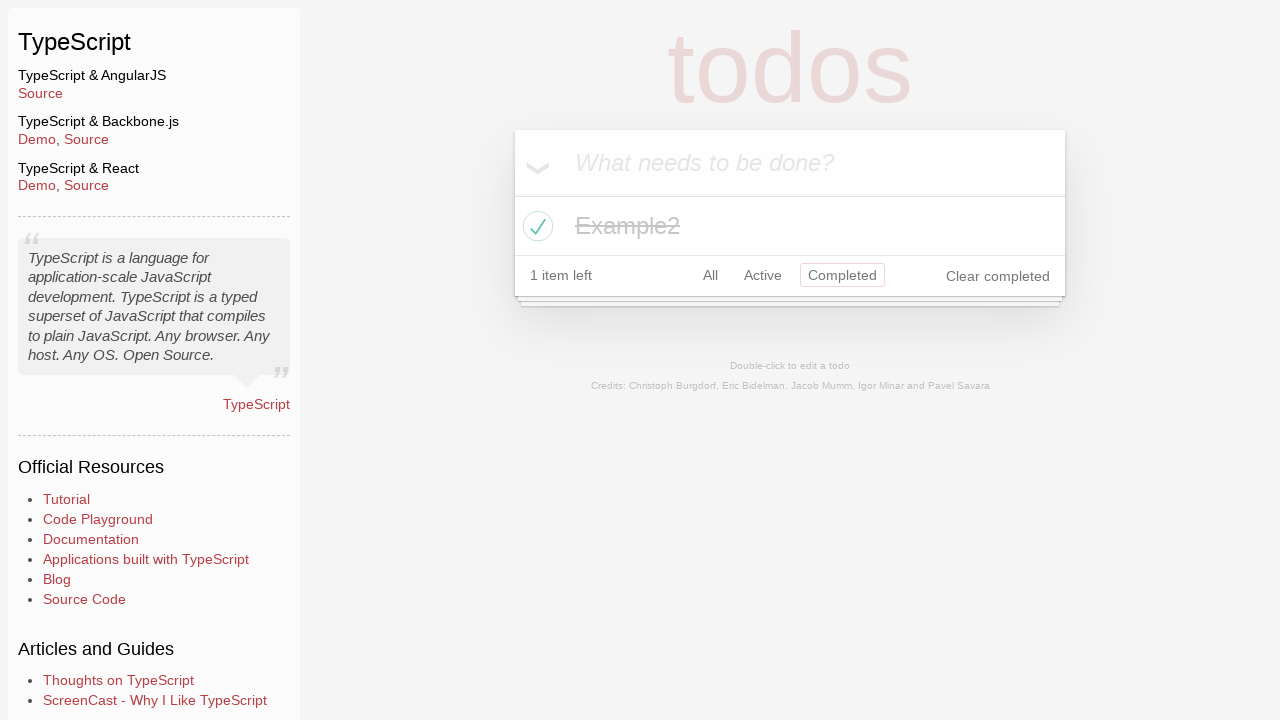

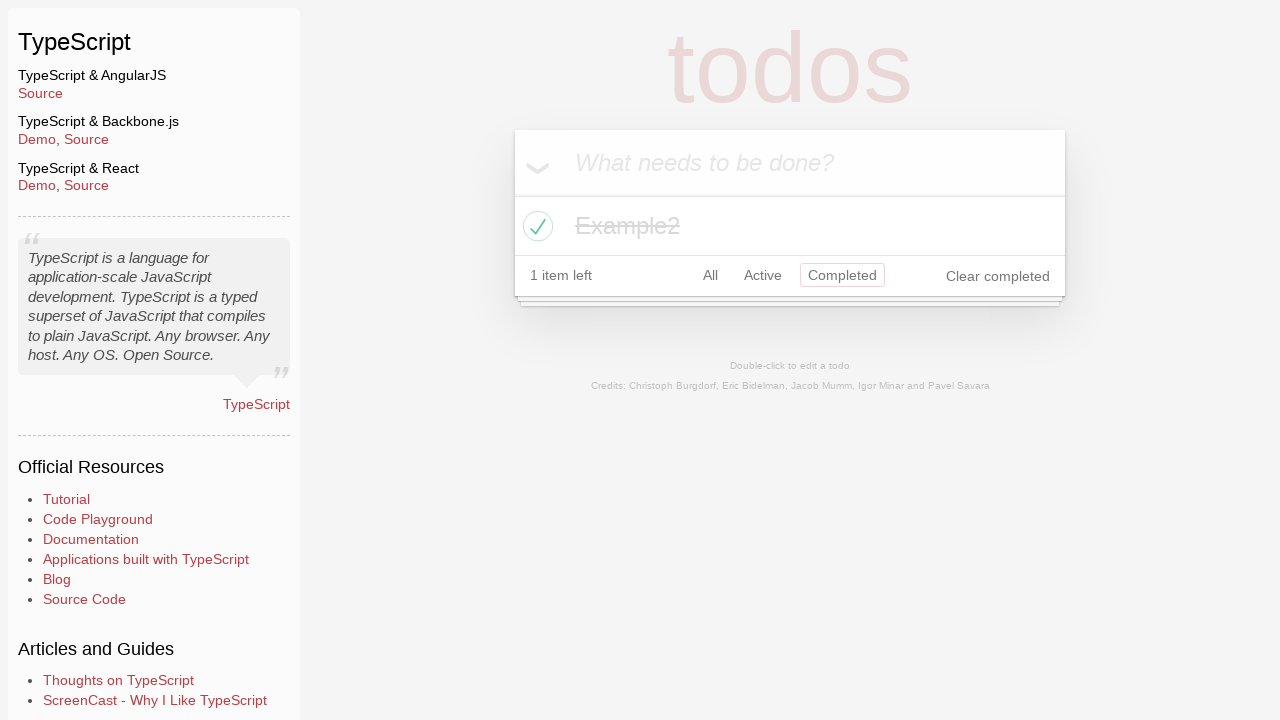